Navigates to a GeeksforGeeks article page and scrolls down to a specific section about ExecuteAsyncScript

Starting URL: https://www.geeksforgeeks.org/javascriptexecutor-in-selenium/

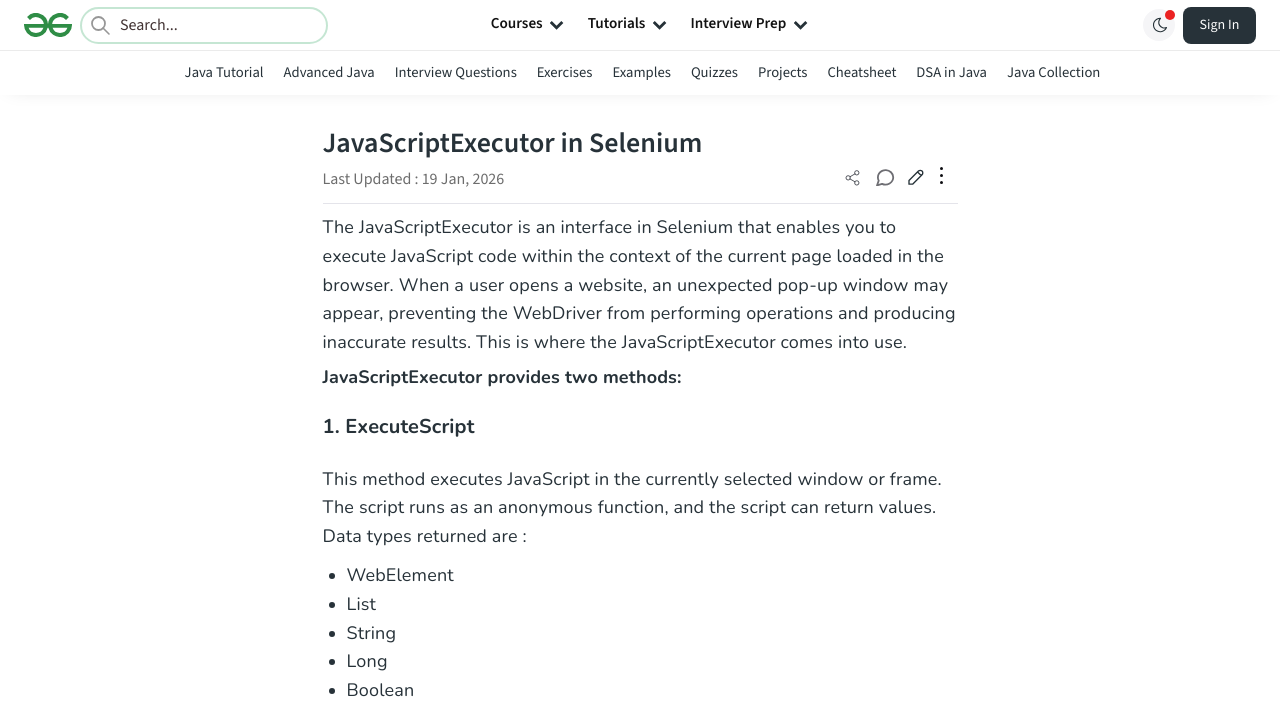

Located the ExecuteAsyncScript section heading
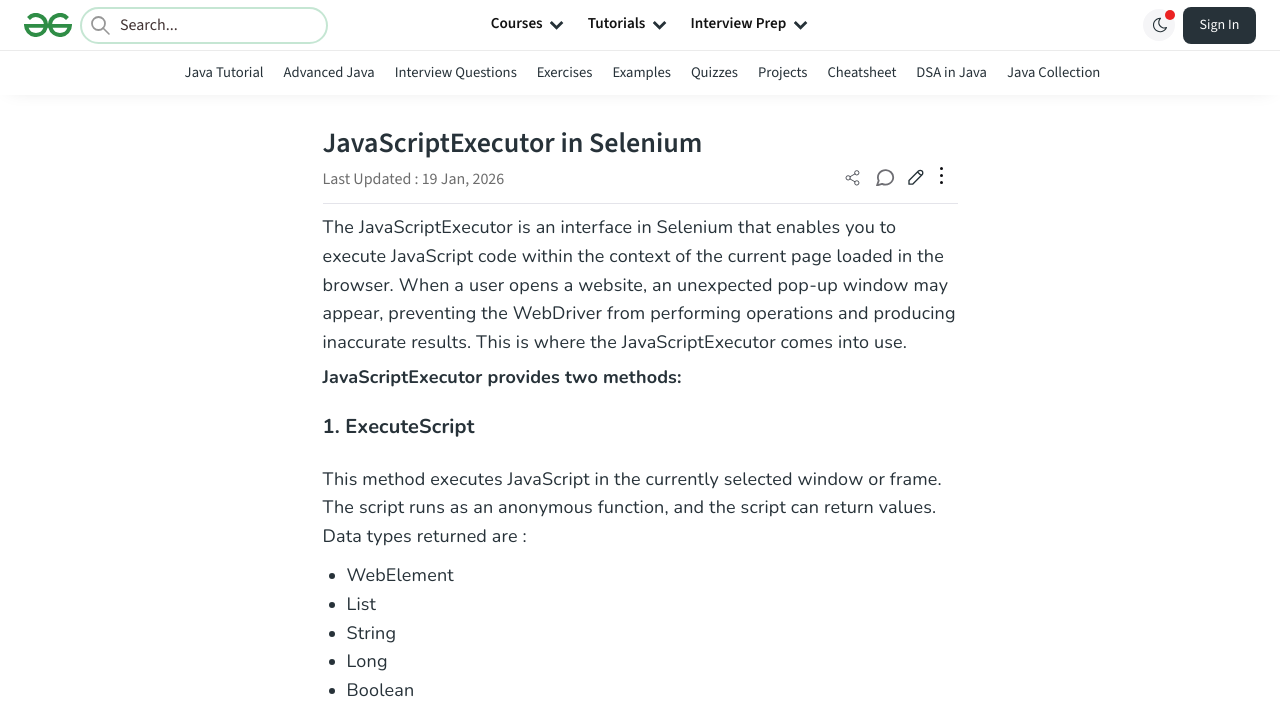

Scrolled down to the ExecuteAsyncScript section
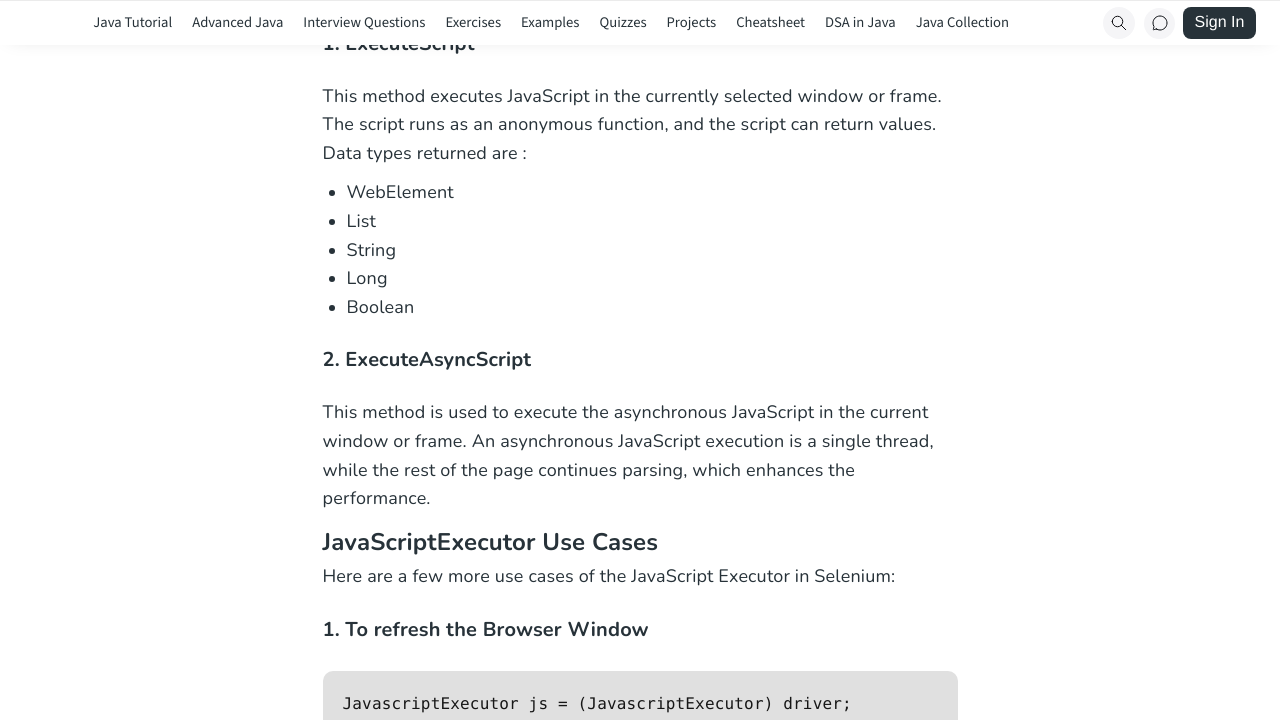

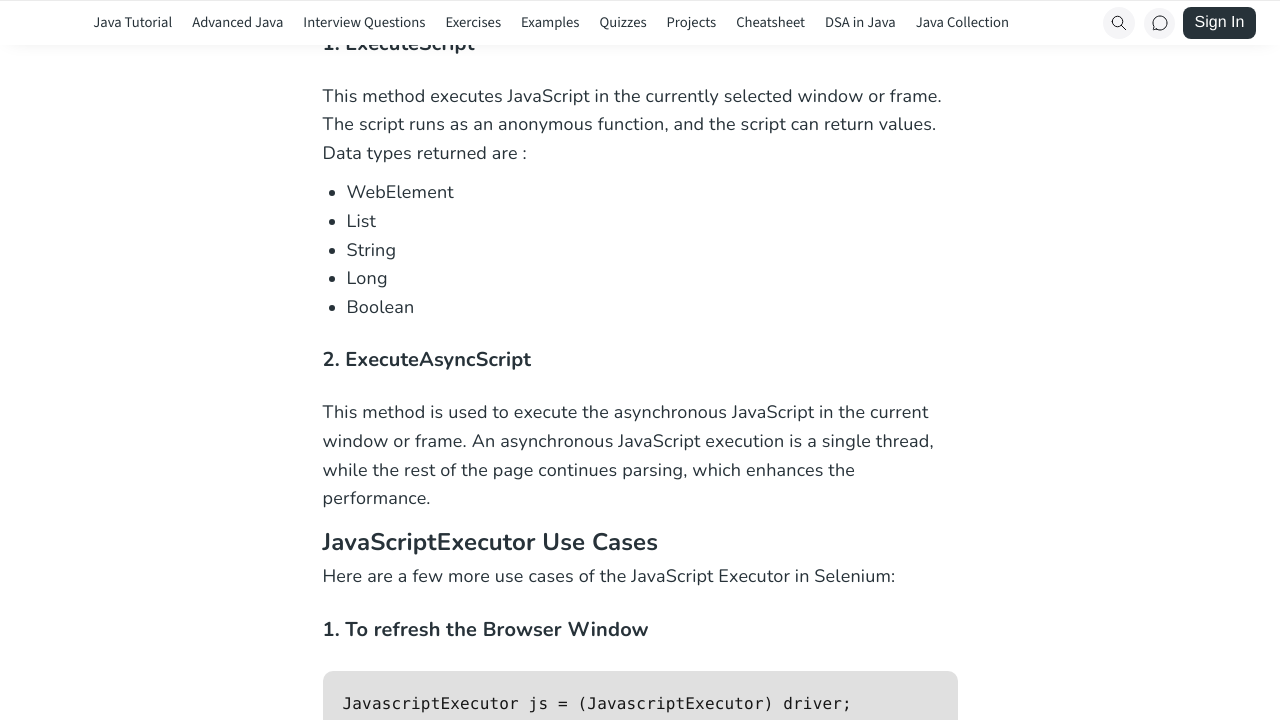